Tests dynamic controls page by clicking the Remove button and verifying that the "It's gone!" message is displayed

Starting URL: https://the-internet.herokuapp.com/dynamic_controls

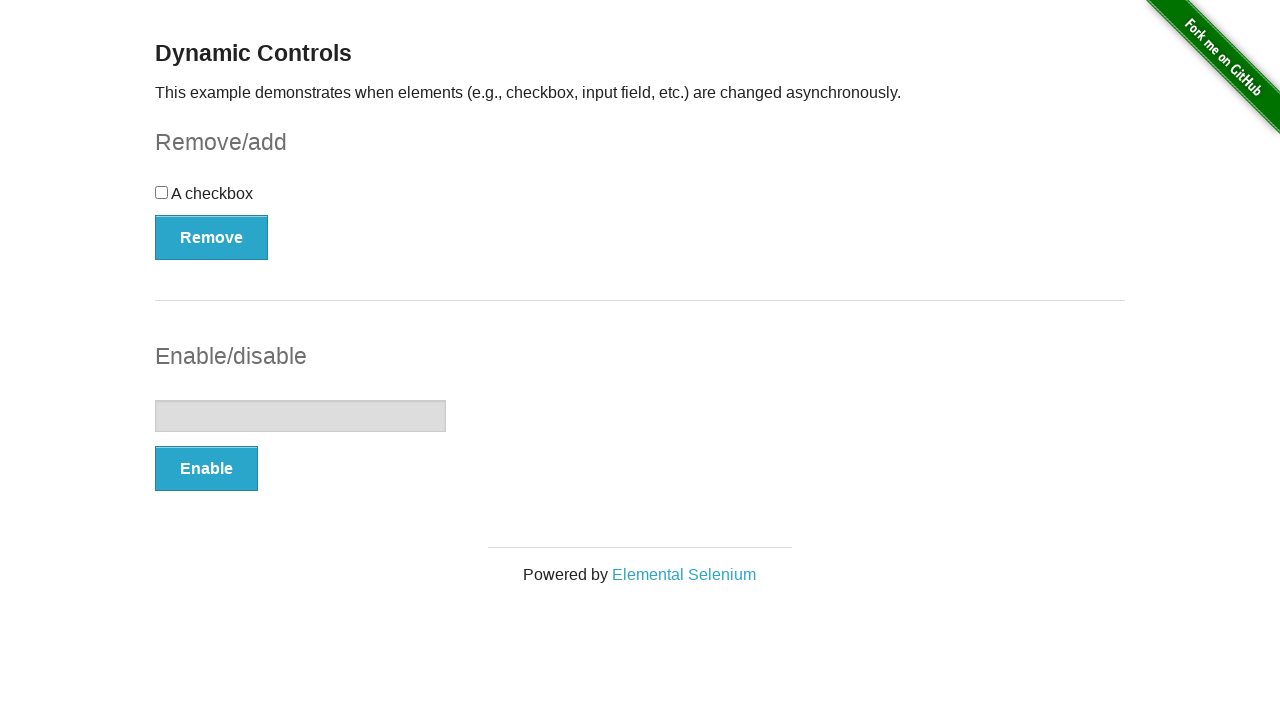

Clicked the Remove button at (212, 237) on xpath=//button[text()='Remove']
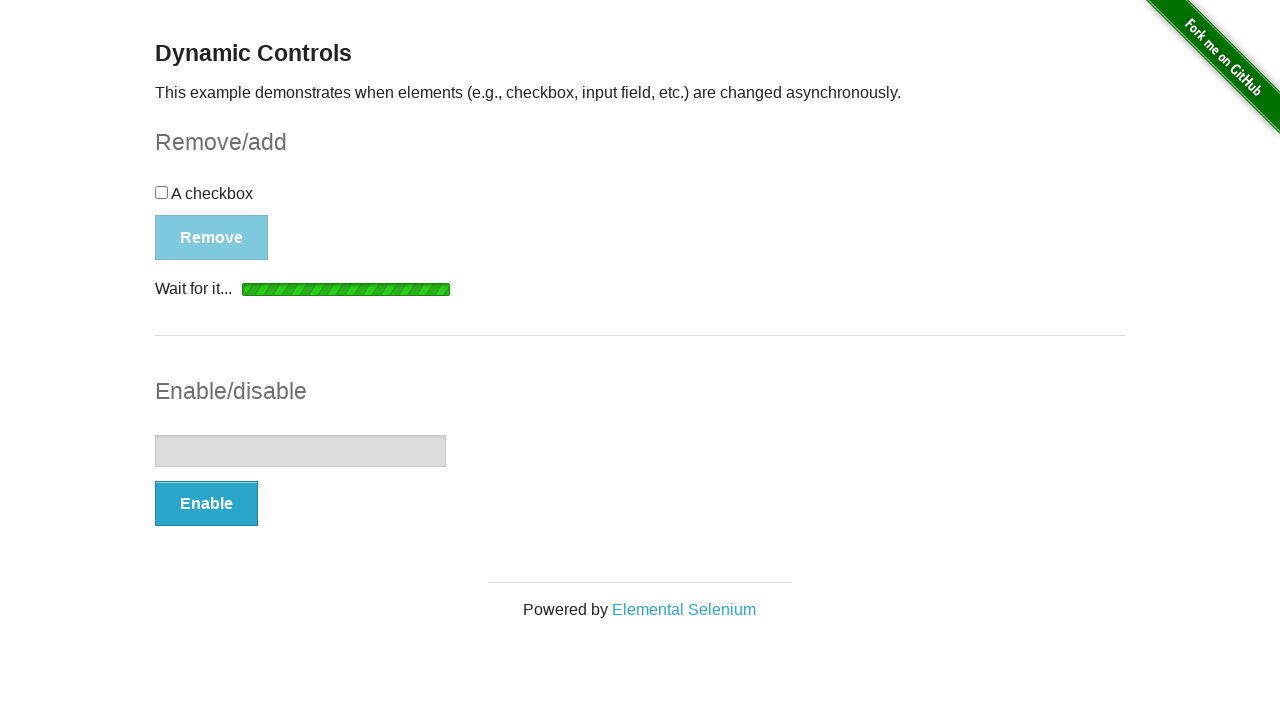

Waited for the message element to appear
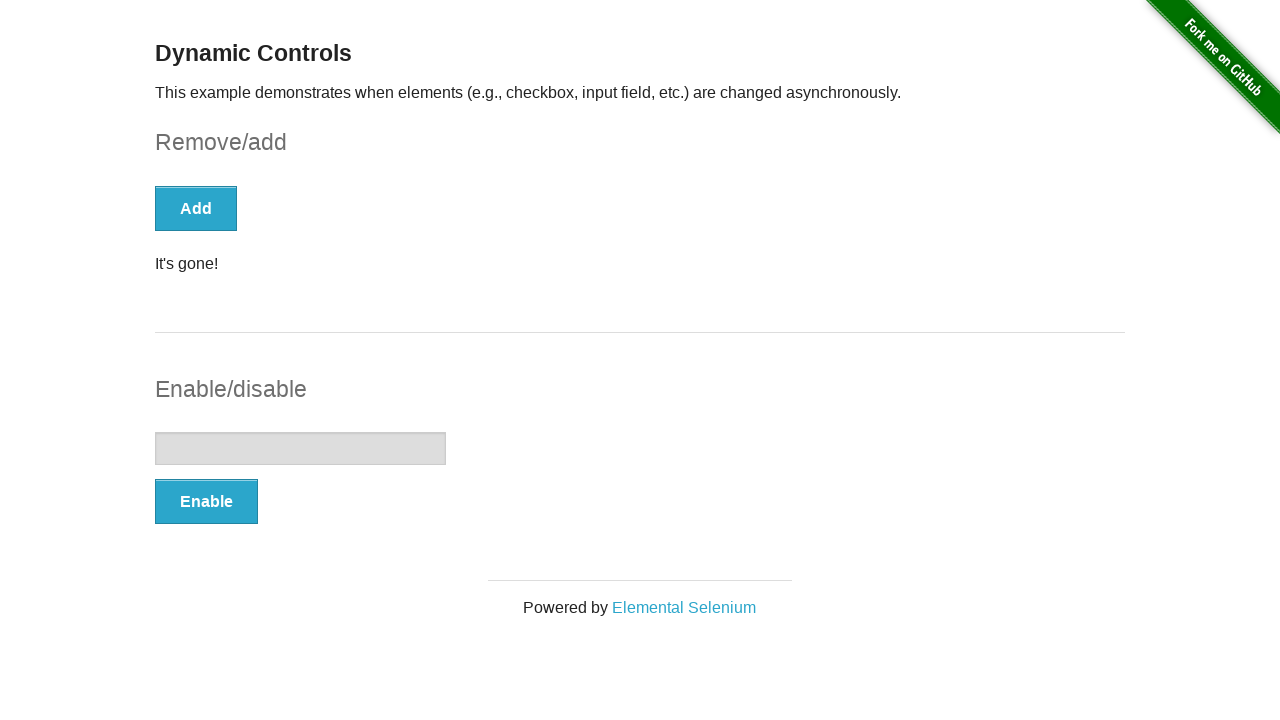

Located the message element
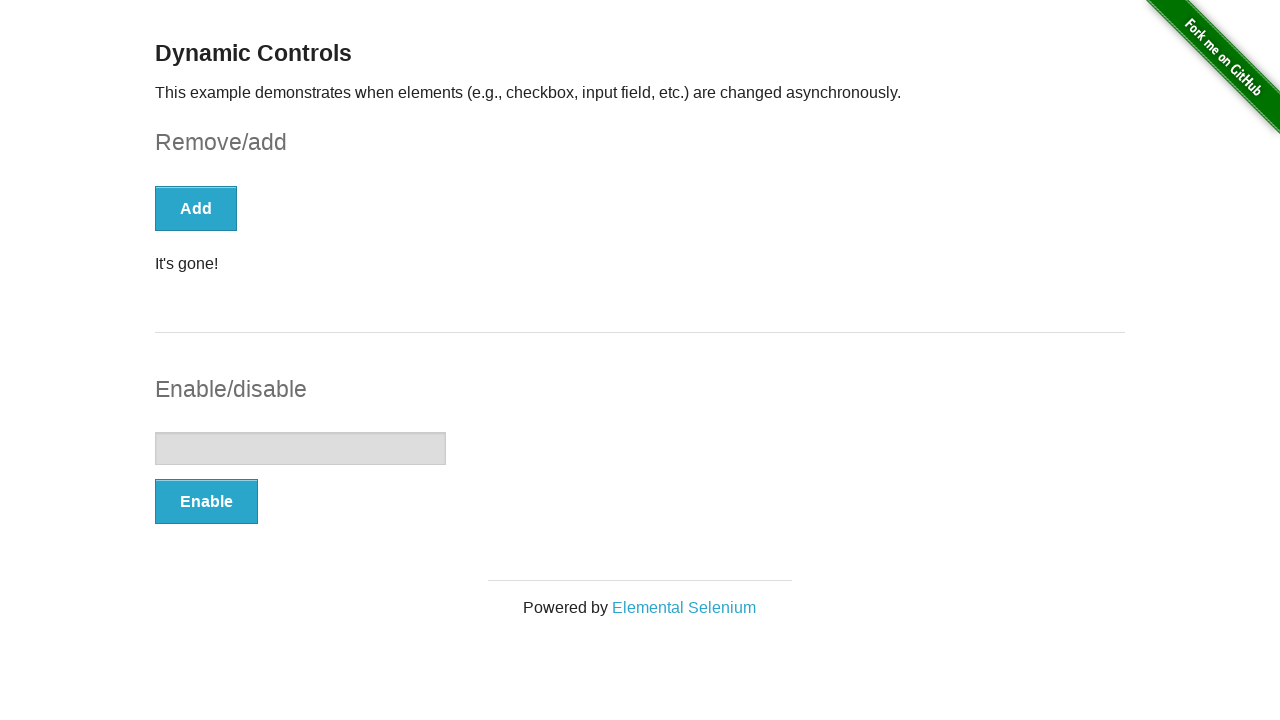

Verified that the "It's gone!" message is displayed
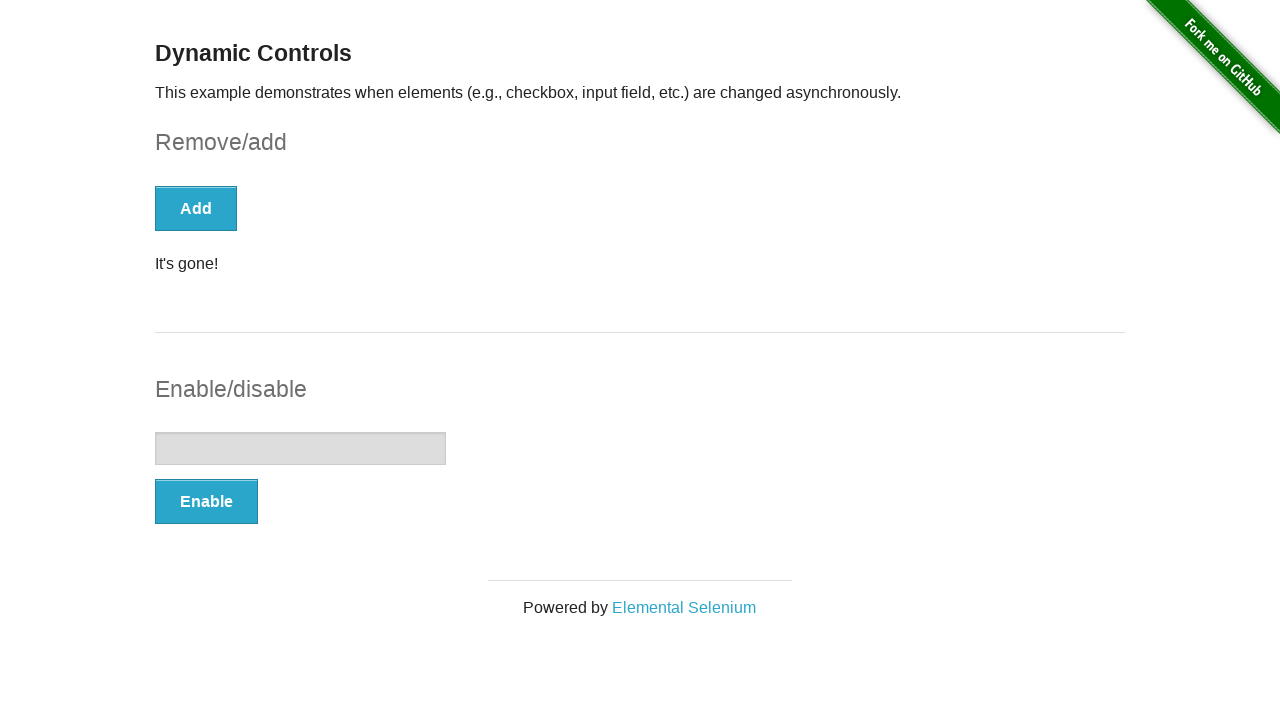

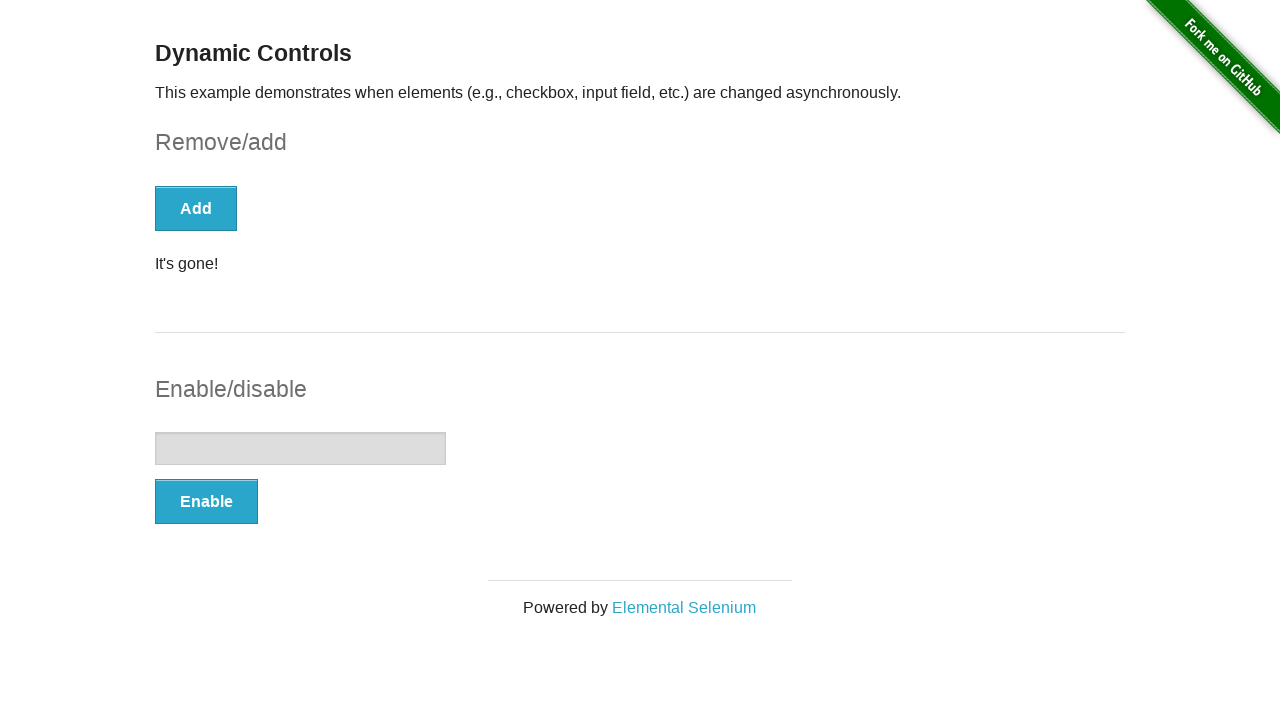